Tests clicking the Add button without entering any URL

Starting URL: https://frontend-project-11-self-five.vercel.app/

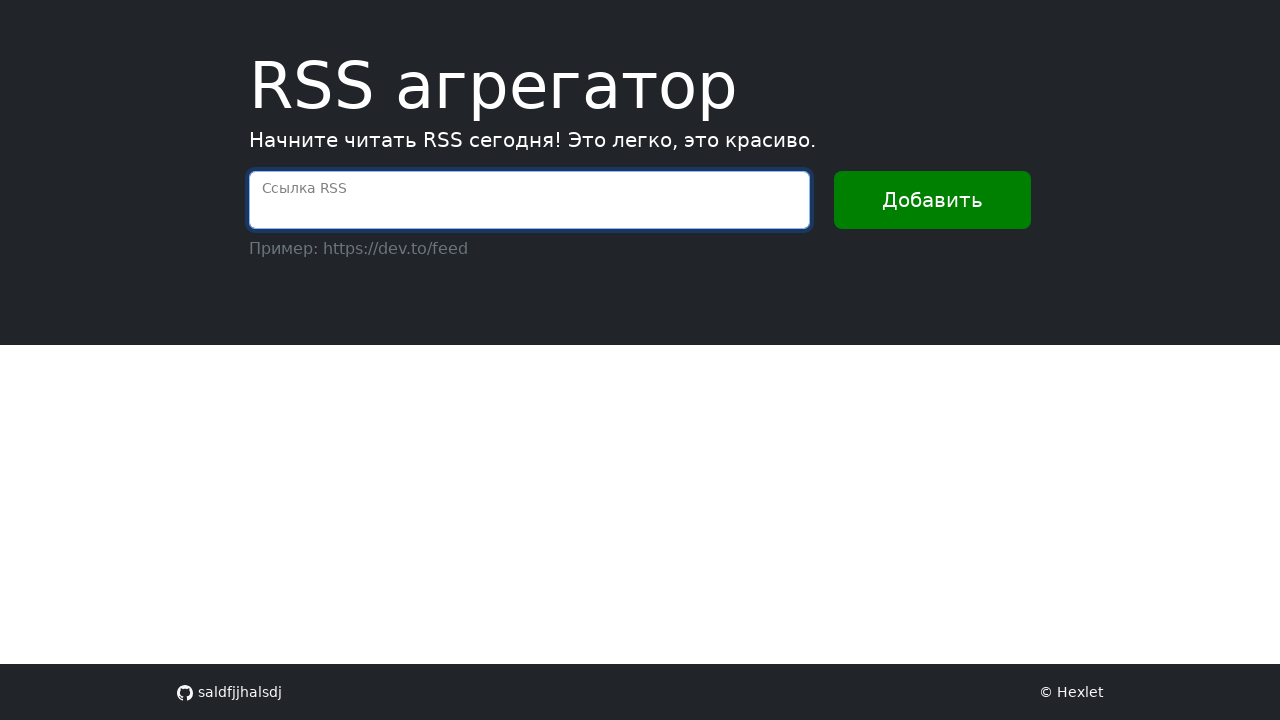

Clicked the Add button without entering a URL at (932, 200) on internal:text="\u0414\u043e\u0431\u0430\u0432\u0438\u0442\u044c"i
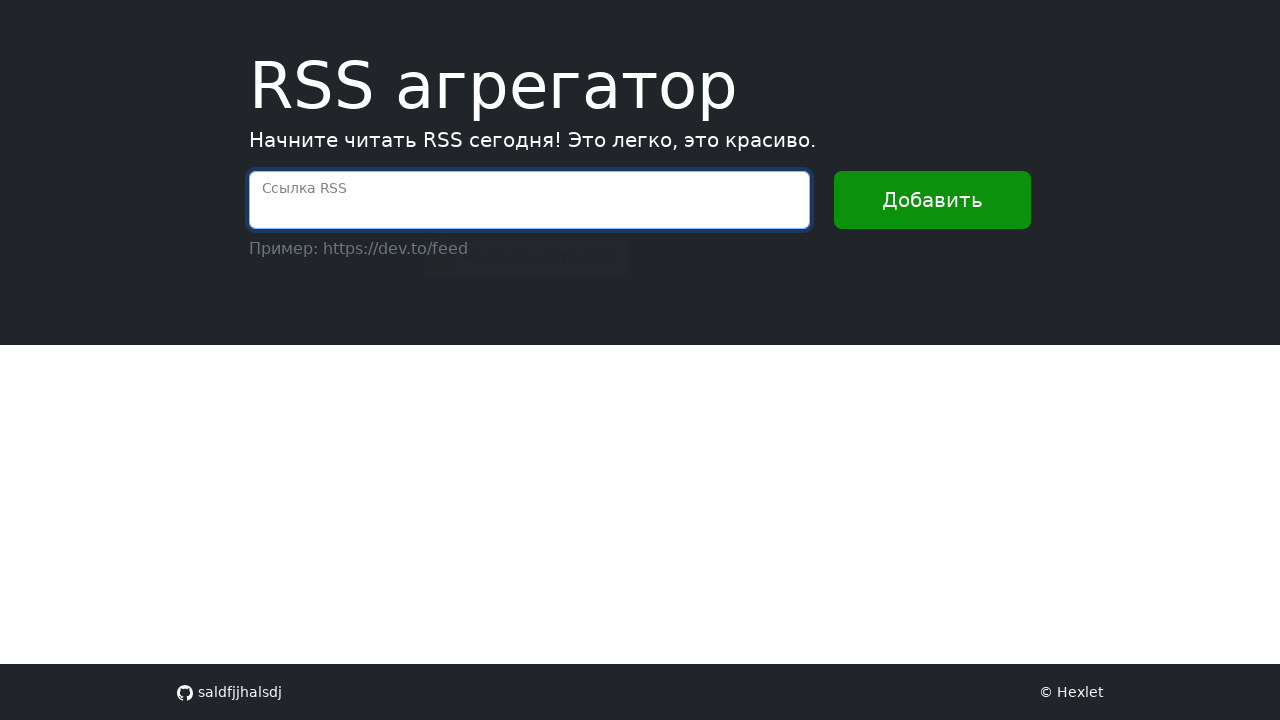

Message container loaded
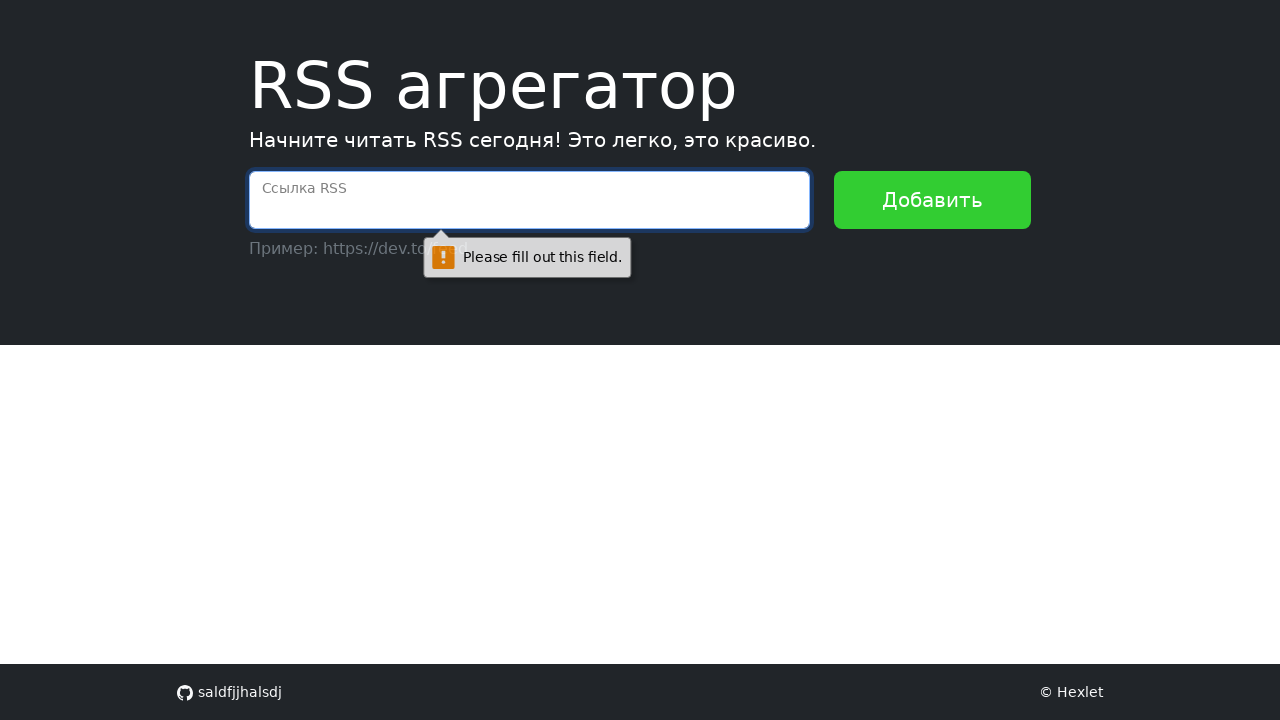

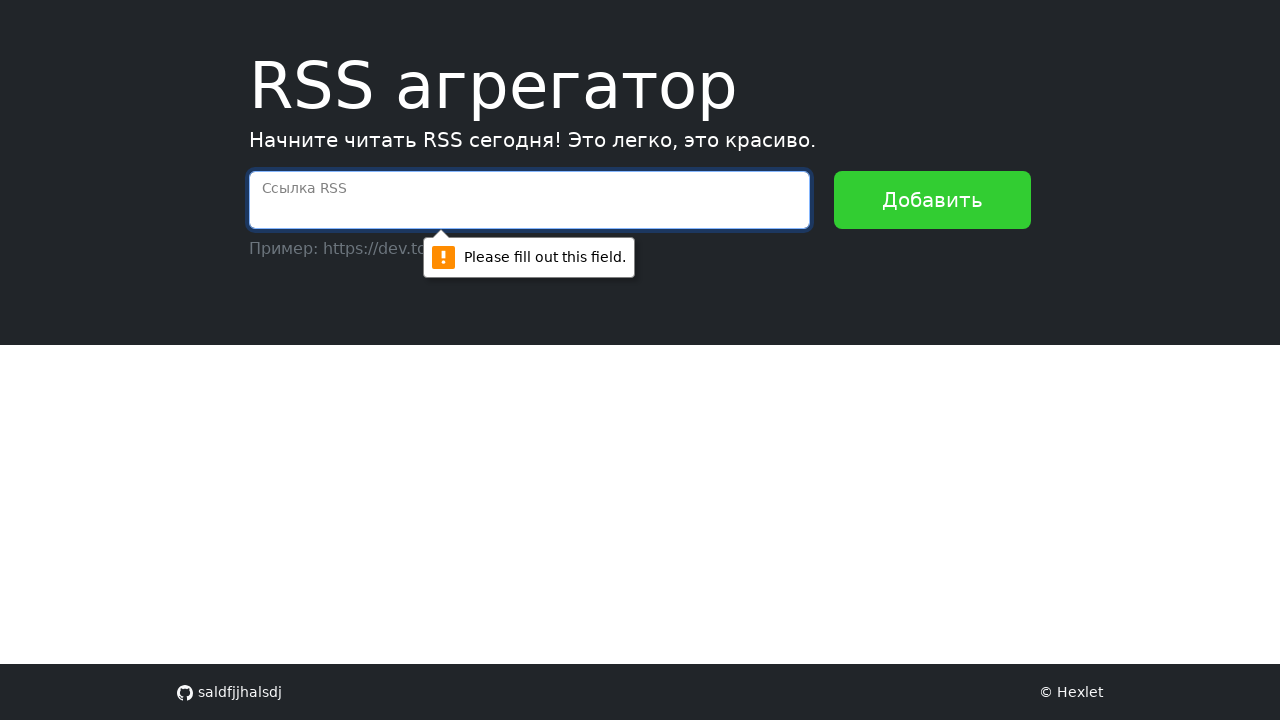